Tests selecting a color from a dropdown on a practice automation page

Starting URL: https://testautomationpractice.blogspot.com/

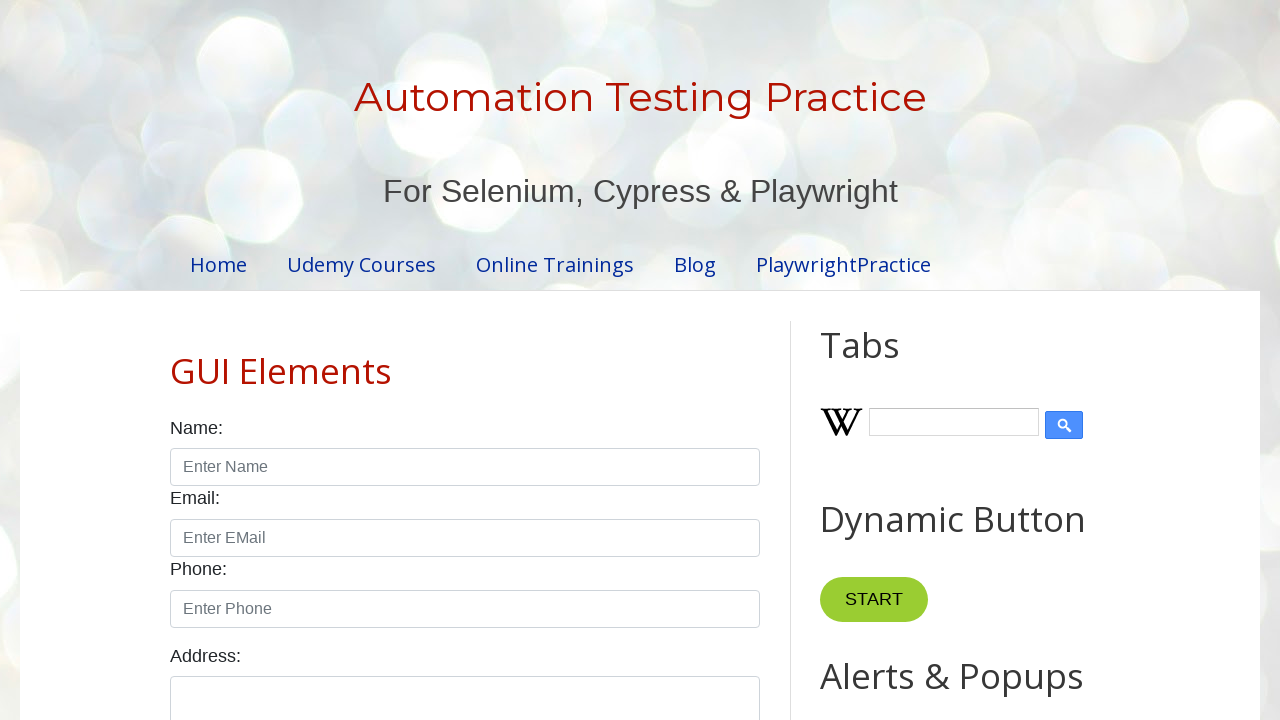

Navigated to test automation practice page
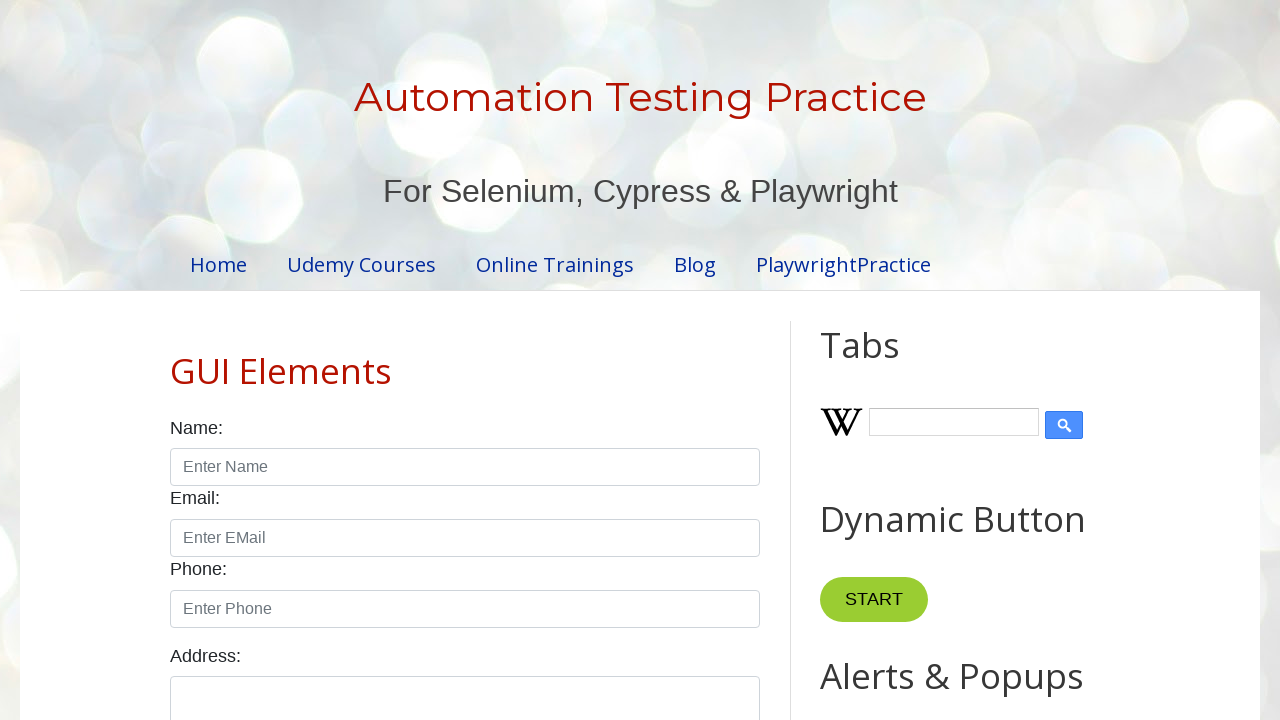

Selected 'white' from colors dropdown on #colors
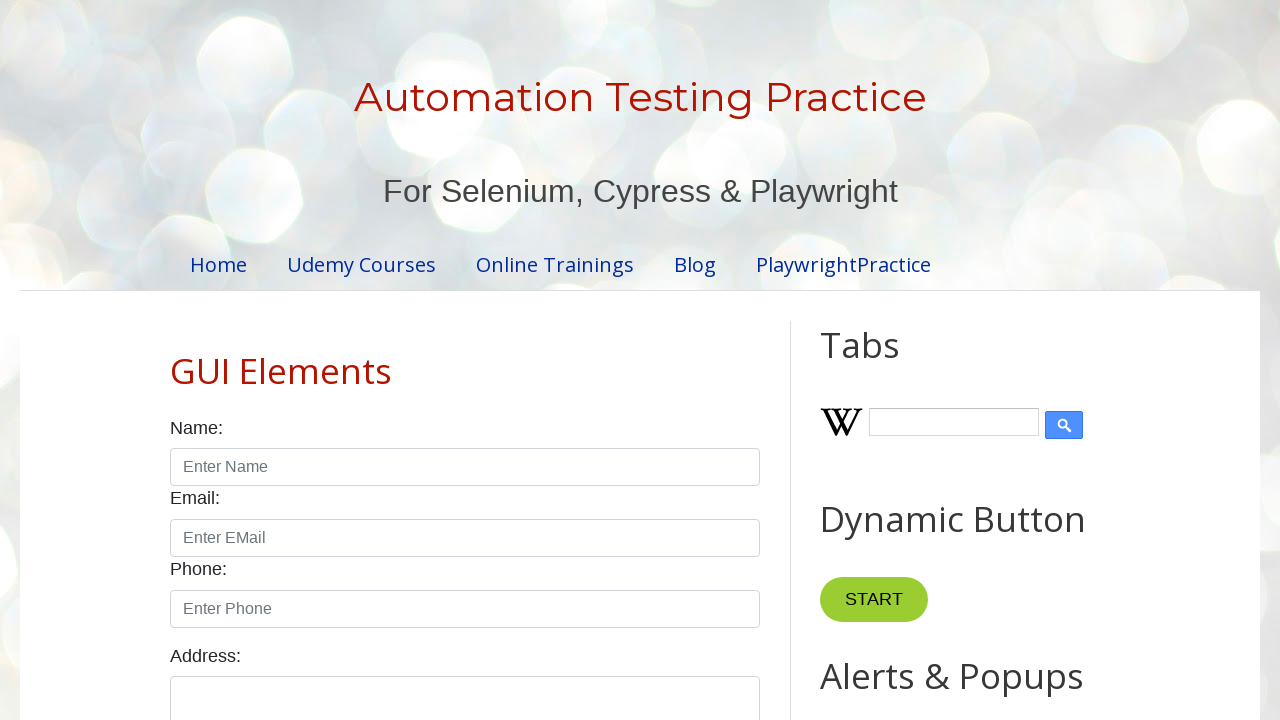

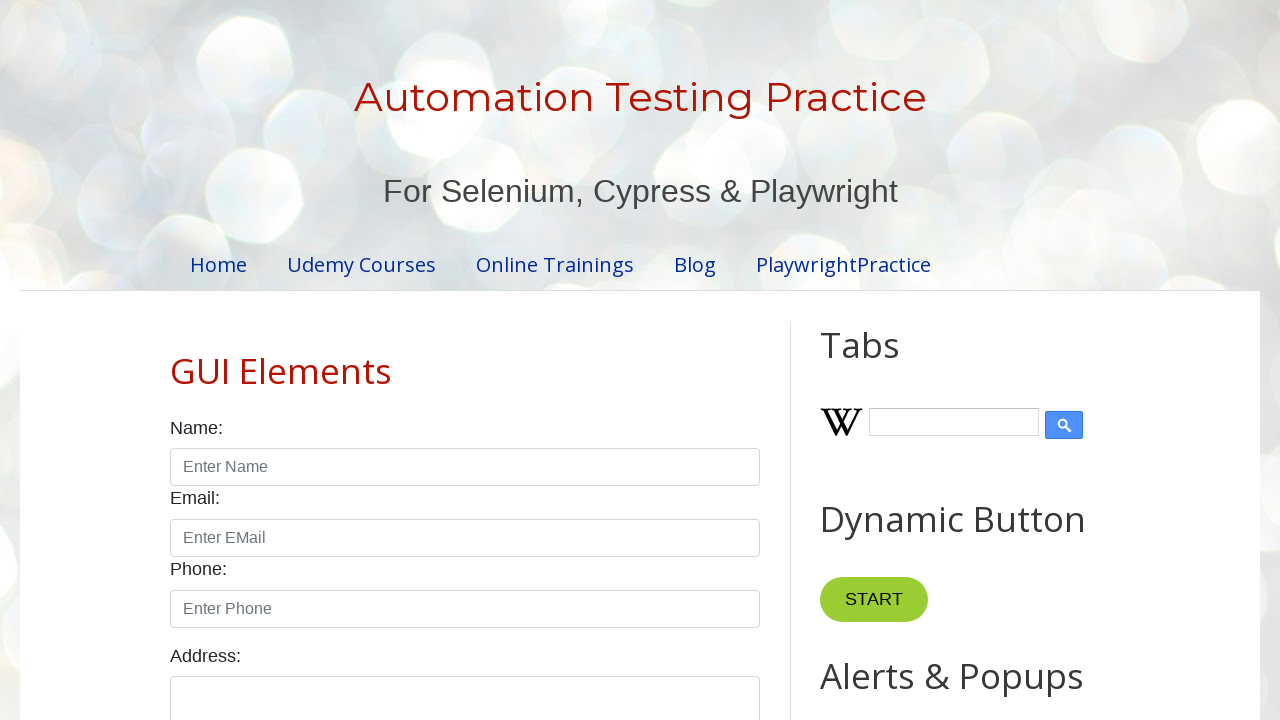